Tests a slow calculator web application by setting a delay, performing a calculation (7 + 8), and verifying the result equals 15

Starting URL: https://bonigarcia.dev/selenium-webdriver-java/slow-calculator.html

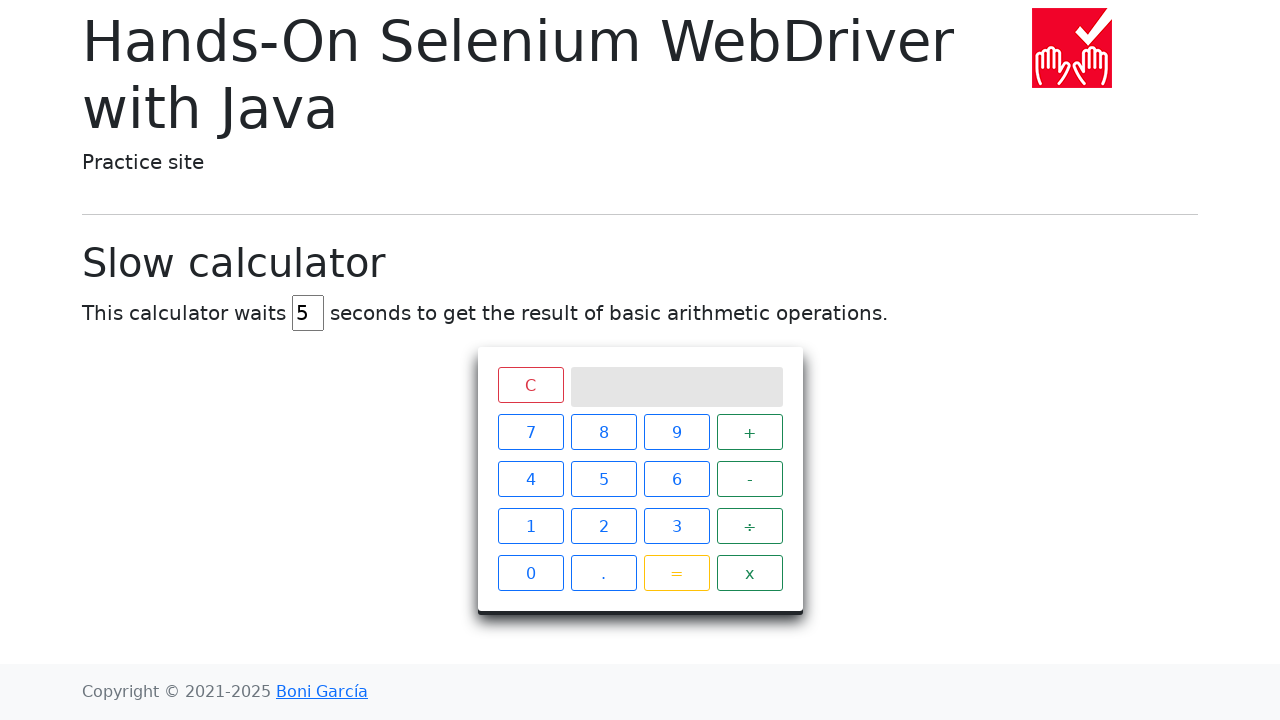

Navigated to slow calculator application
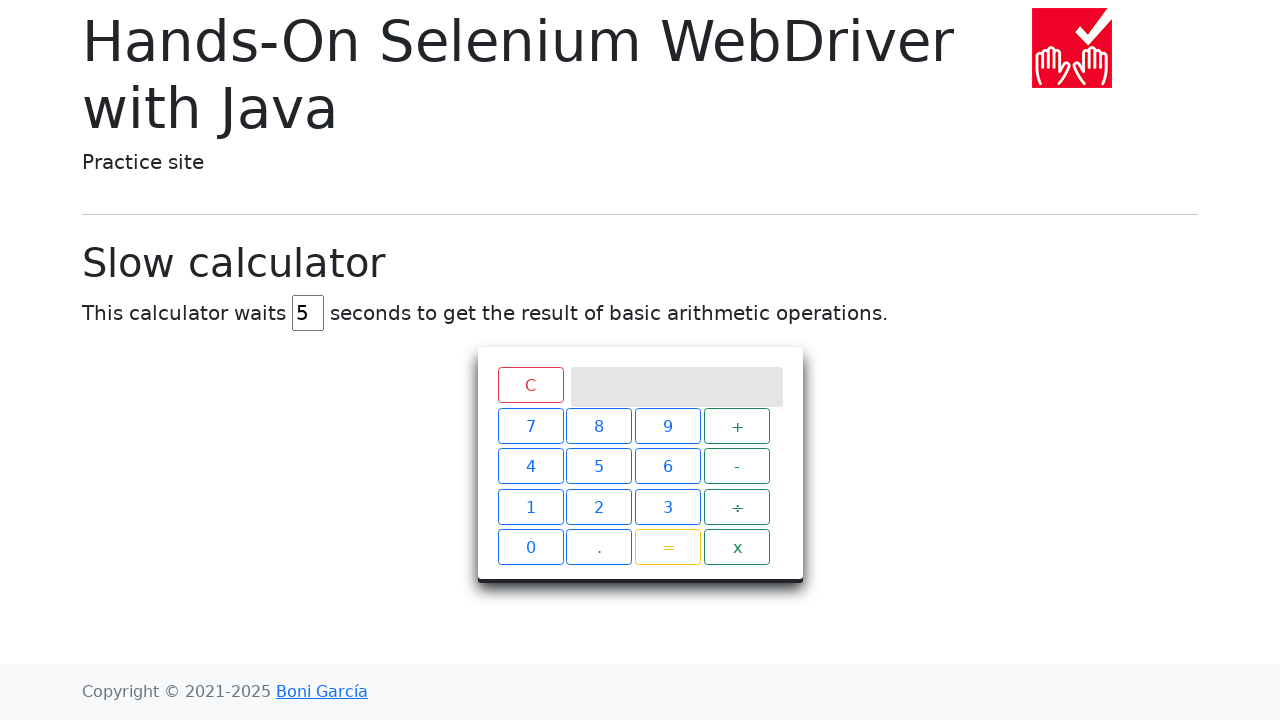

Cleared delay input field on #delay
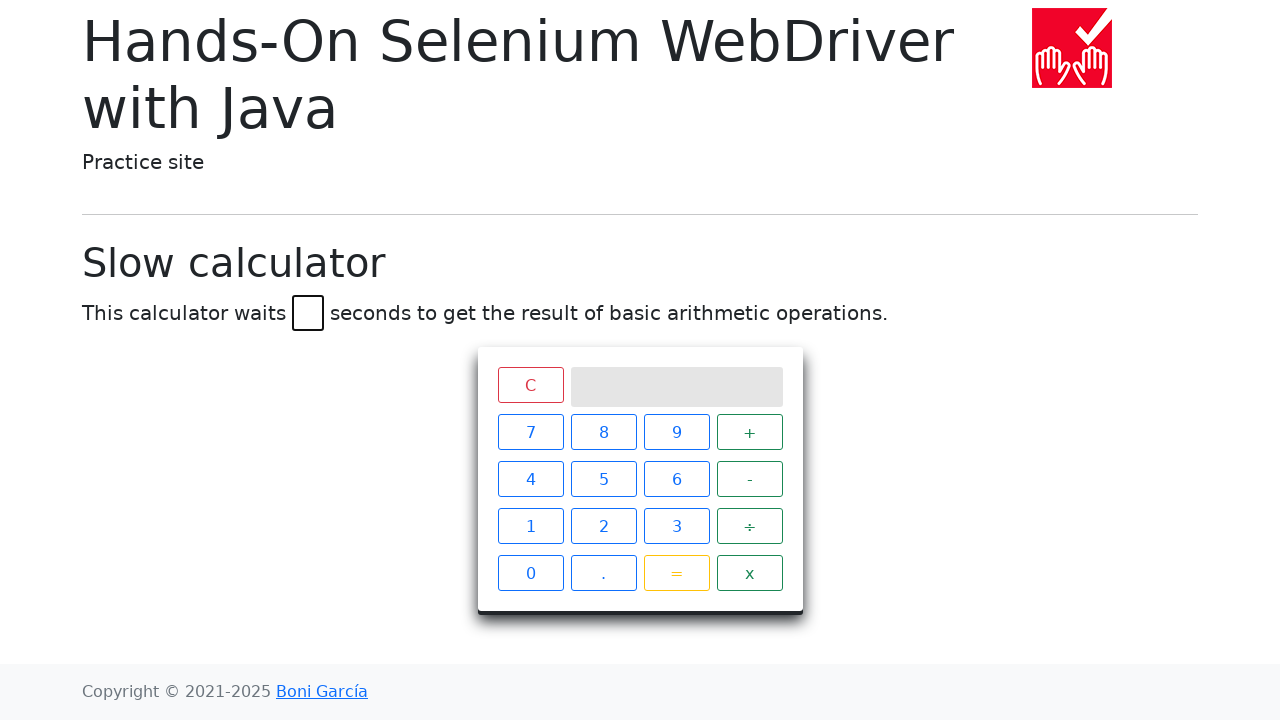

Set delay to 3 seconds on #delay
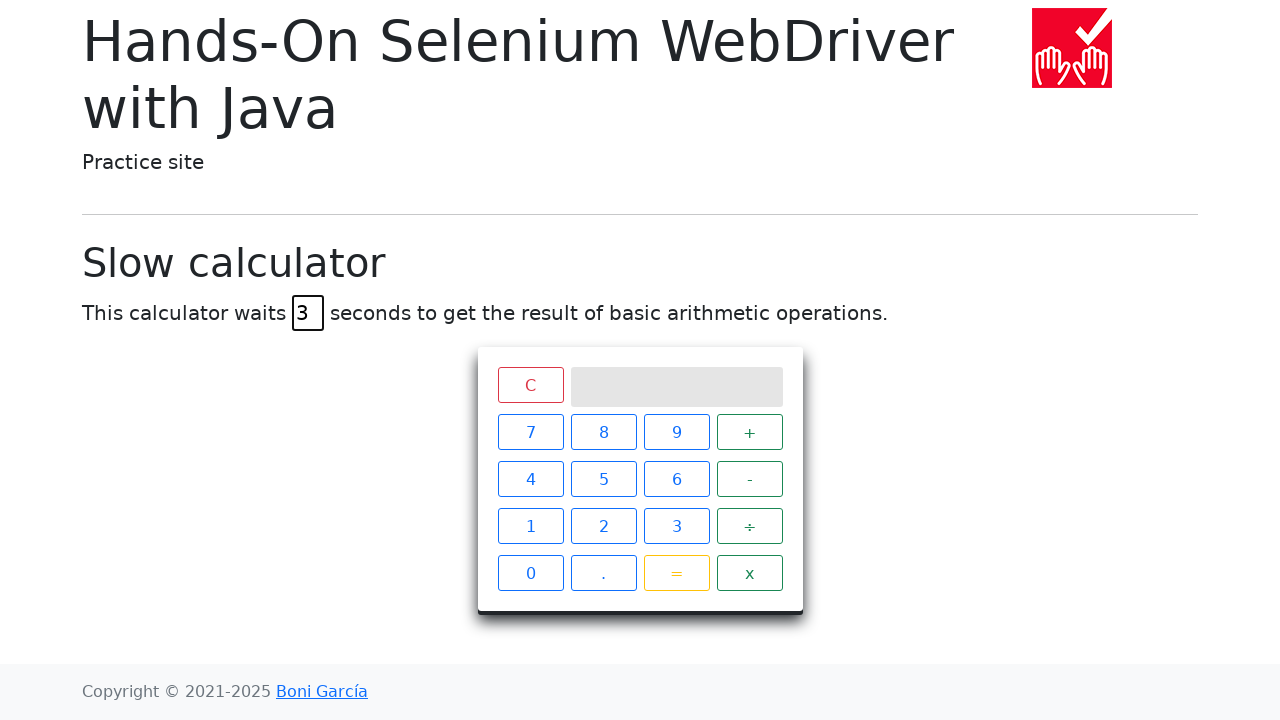

Clicked number 7 button at (530, 432) on .btn.btn-outline-primary >> nth=0
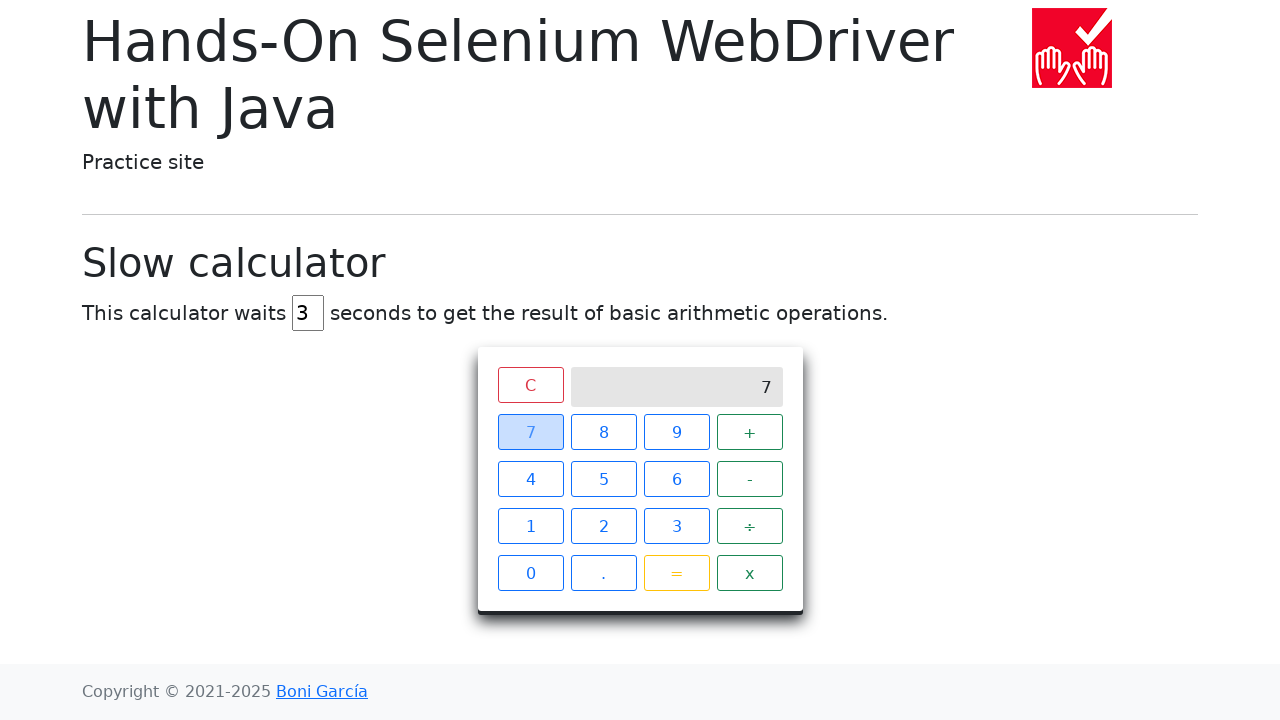

Clicked addition operator button at (750, 432) on .operator.btn.btn-outline-success >> nth=0
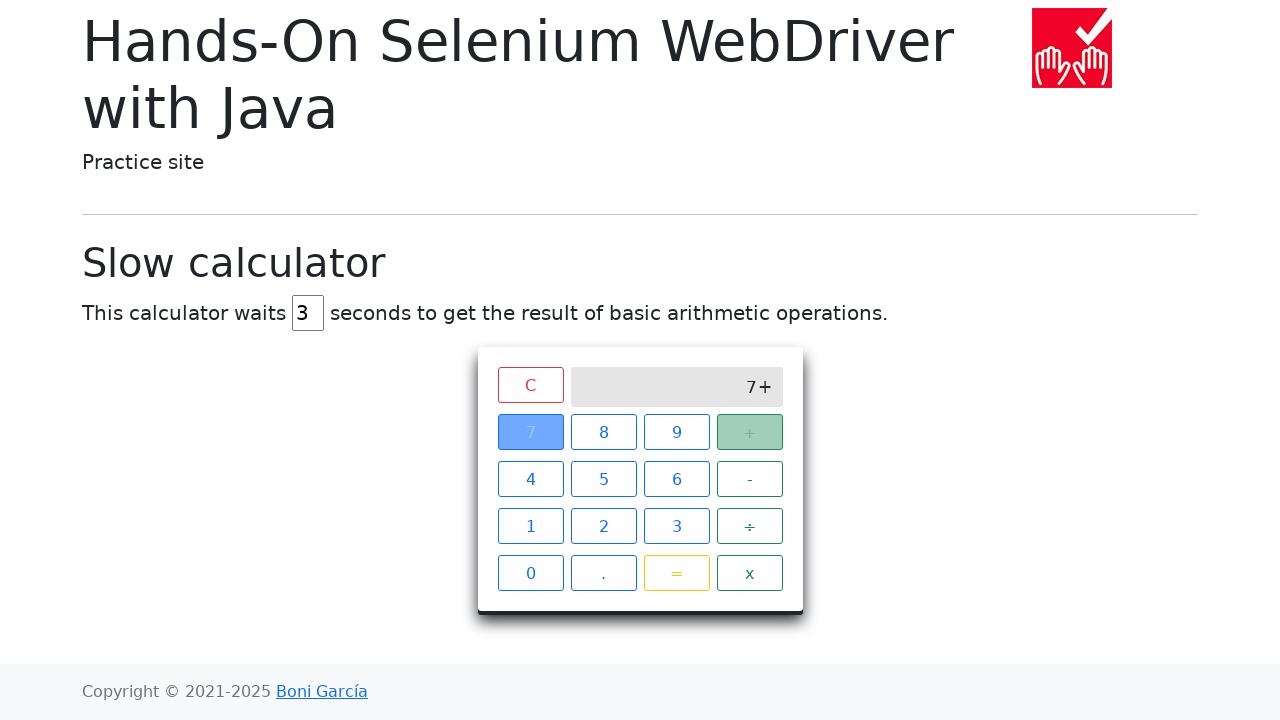

Clicked number 8 button at (604, 432) on .btn.btn-outline-primary >> nth=1
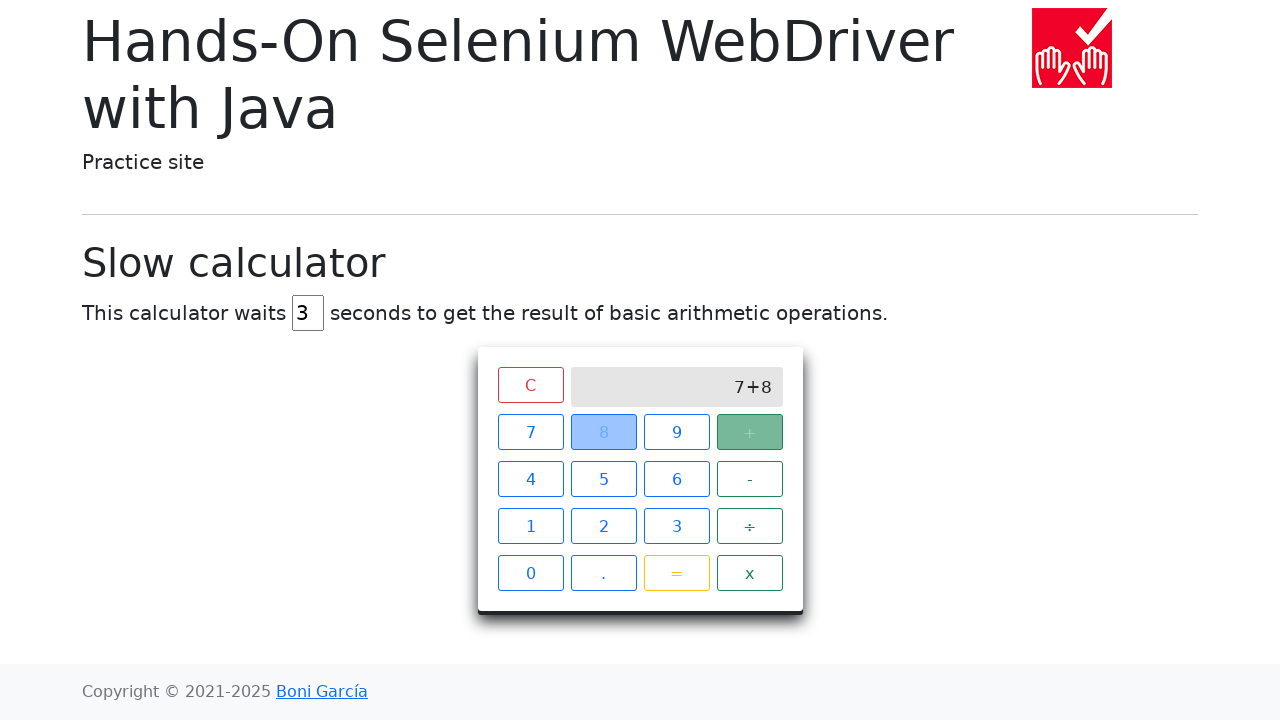

Clicked equals button to calculate result at (676, 573) on .btn.btn-outline-warning
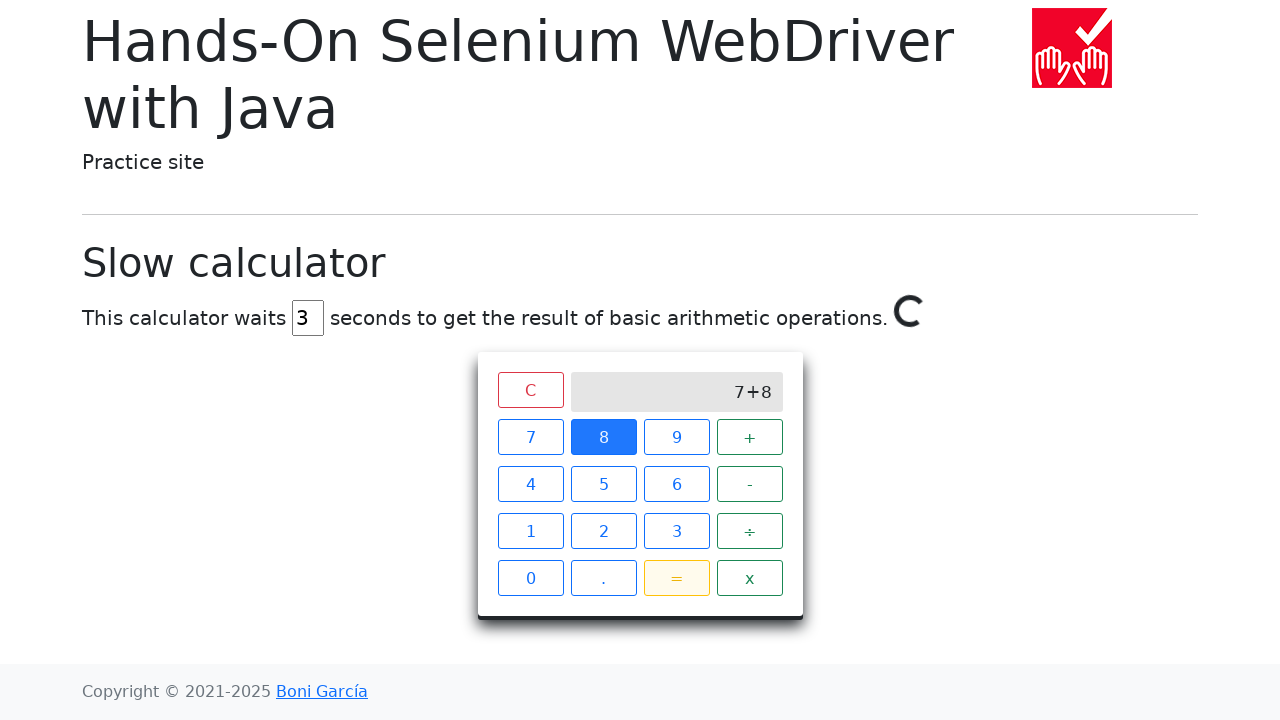

Verified result equals 15 after calculation delay
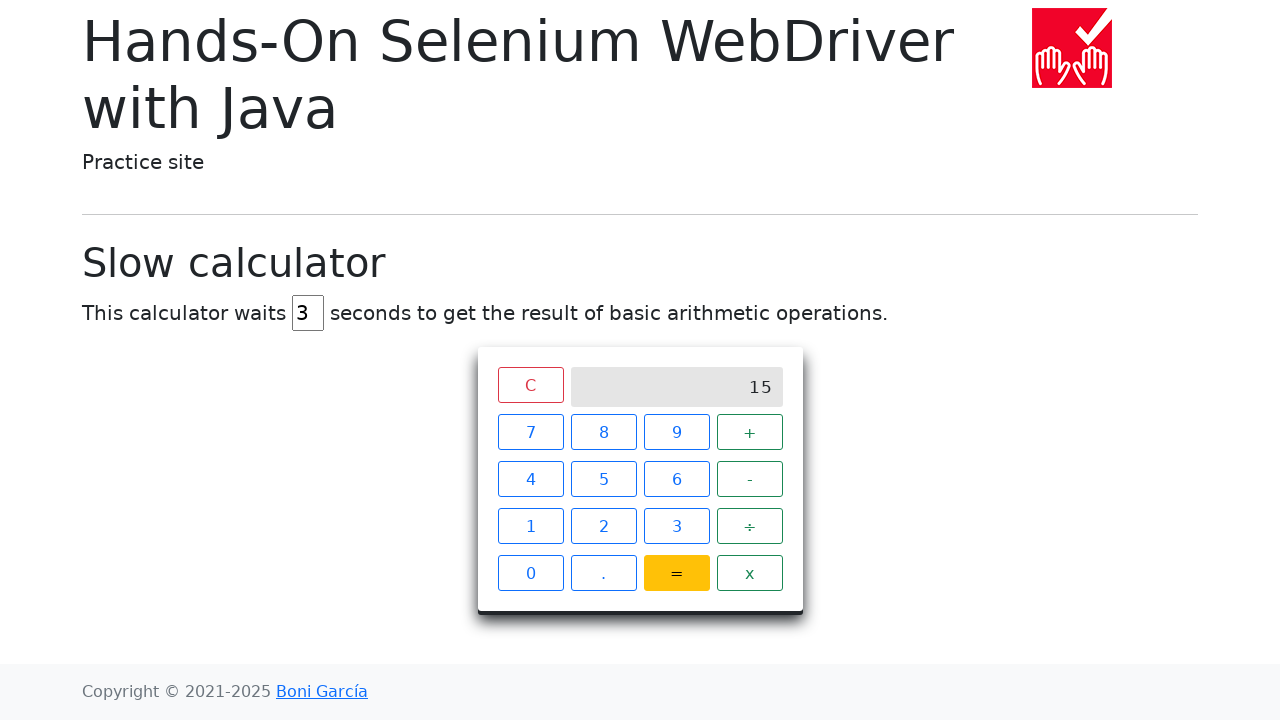

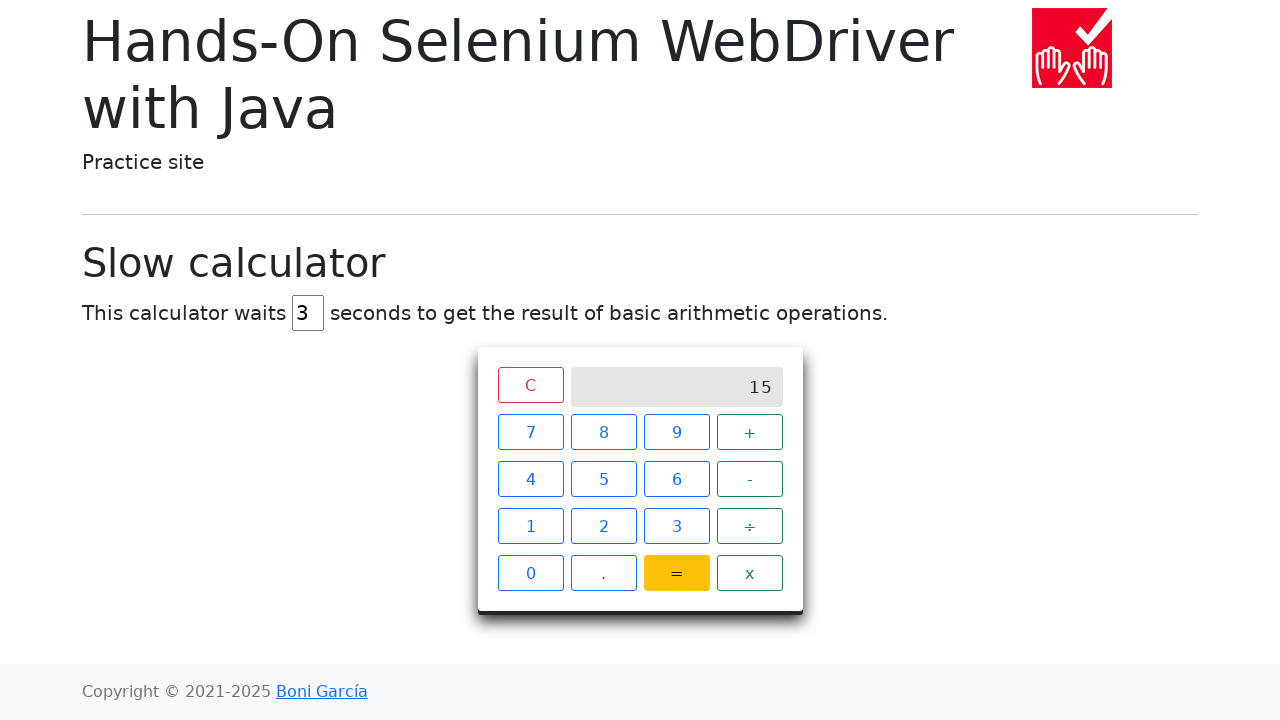